Tests click action by moving to and clicking the "Get started free" link on BrowserStack homepage

Starting URL: https://www.browserstack.com/

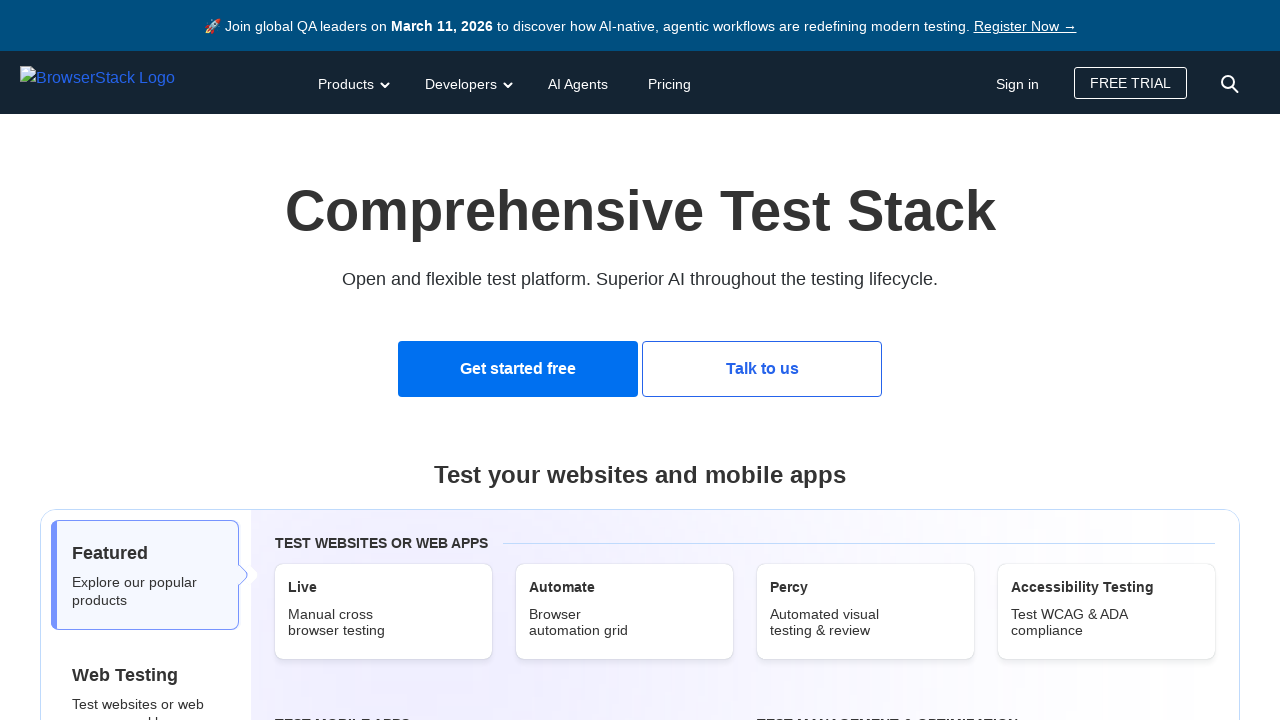

Clicked 'Get started free' link on BrowserStack homepage at (518, 369) on a:has-text('Get started free')
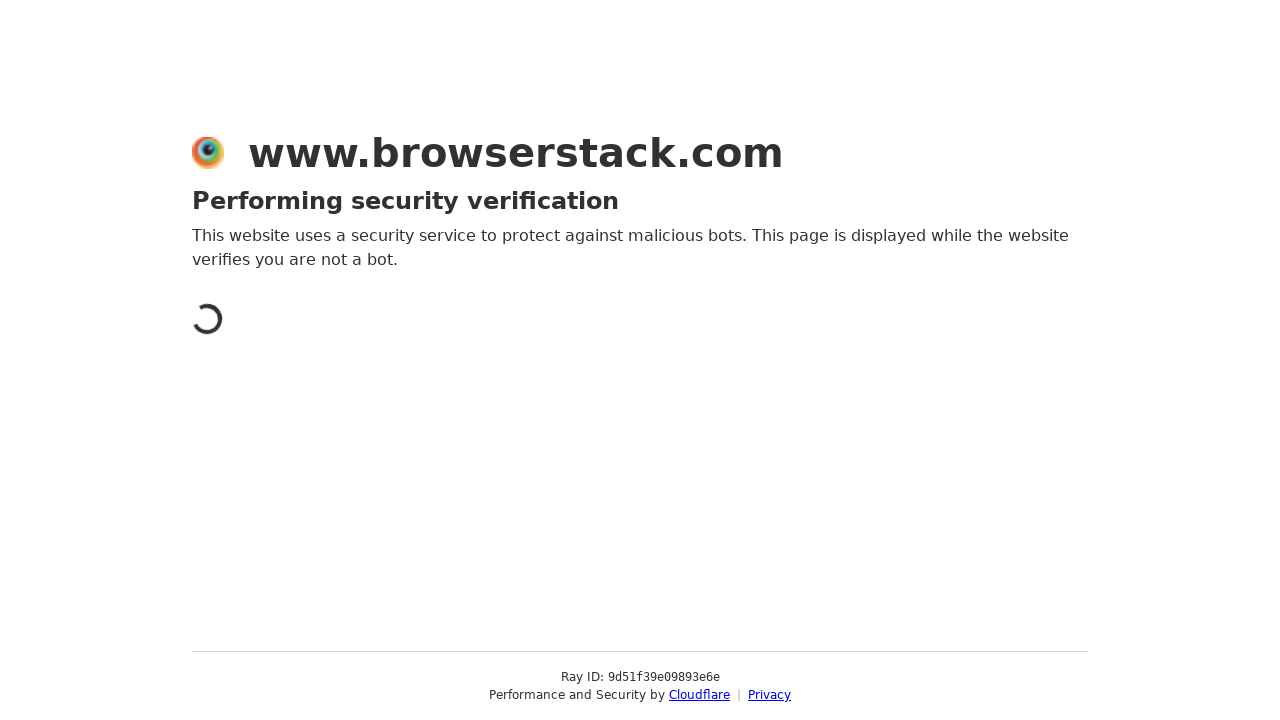

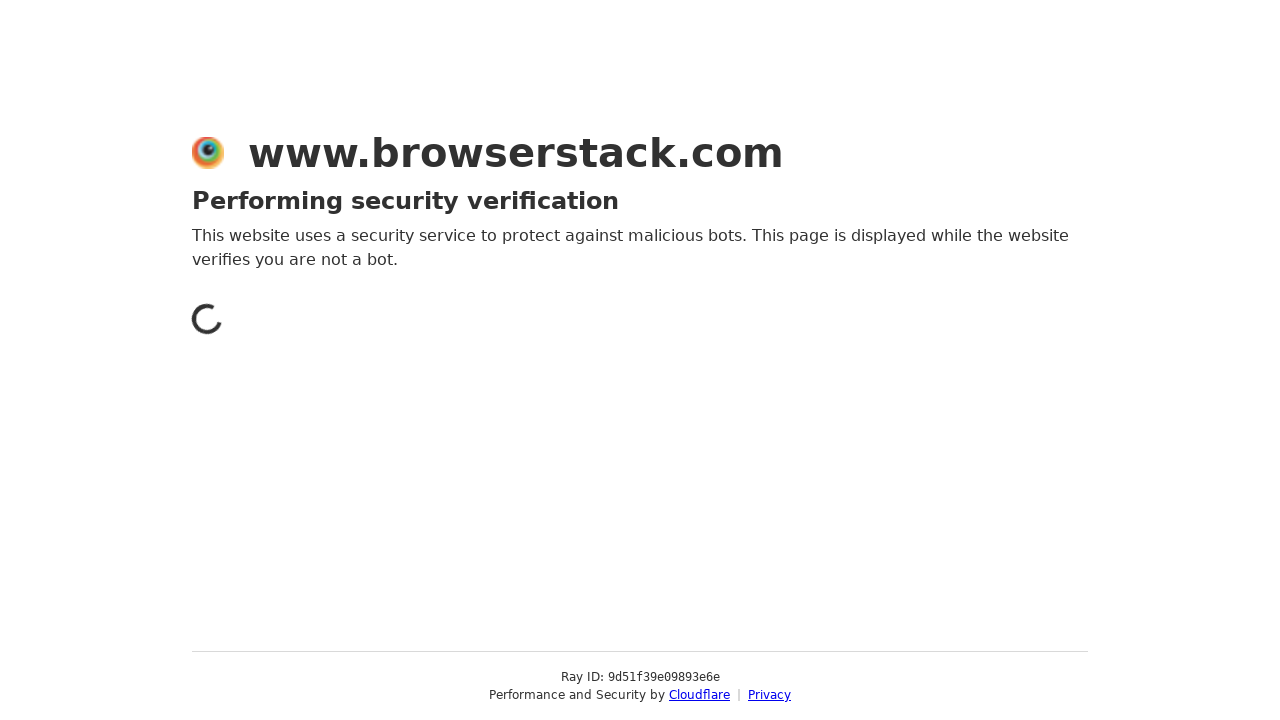